Tests a click counter application by clicking a button 100 times and verifying the counter increments correctly with each click

Starting URL: https://qaclickcounter.ccbp.tech/

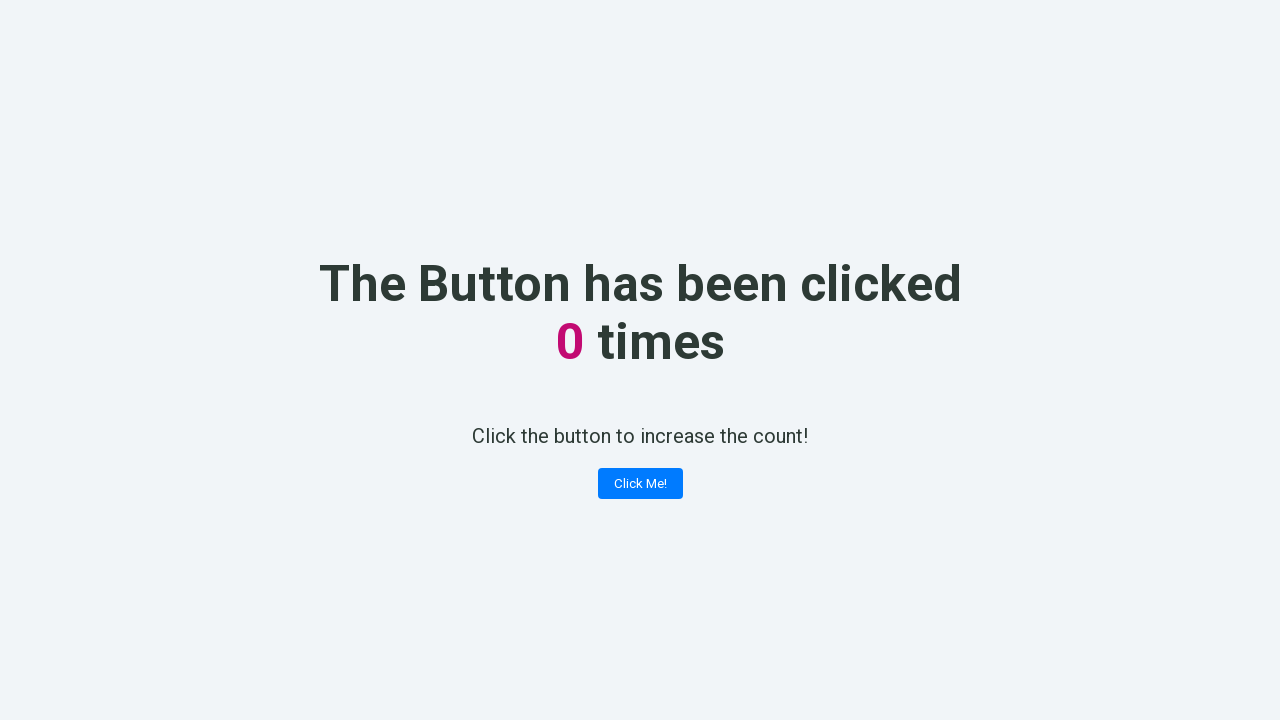

Clicked 'Click Me!' button for initial click at (640, 484) on xpath=//button[contains(text(), 'Click Me!')]
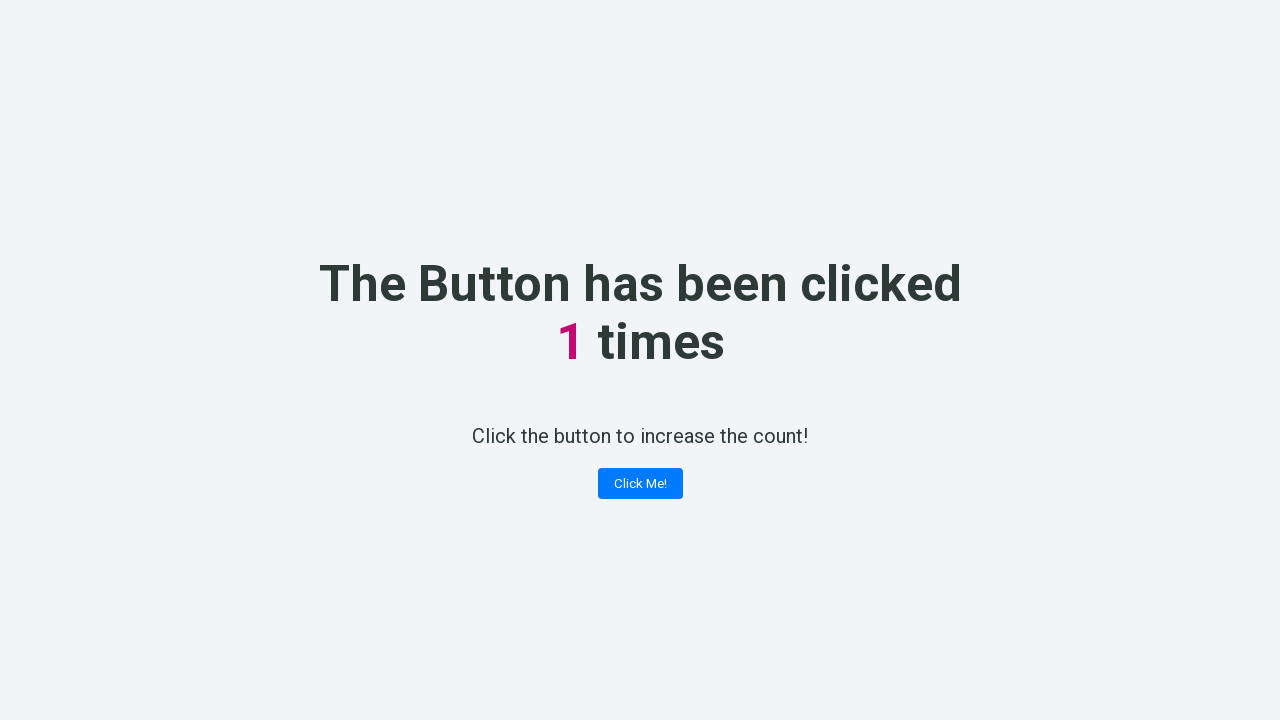

Clicked 'Click Me!' button (iteration 1) at (640, 484) on xpath=//button[contains(text(), 'Click Me!')]
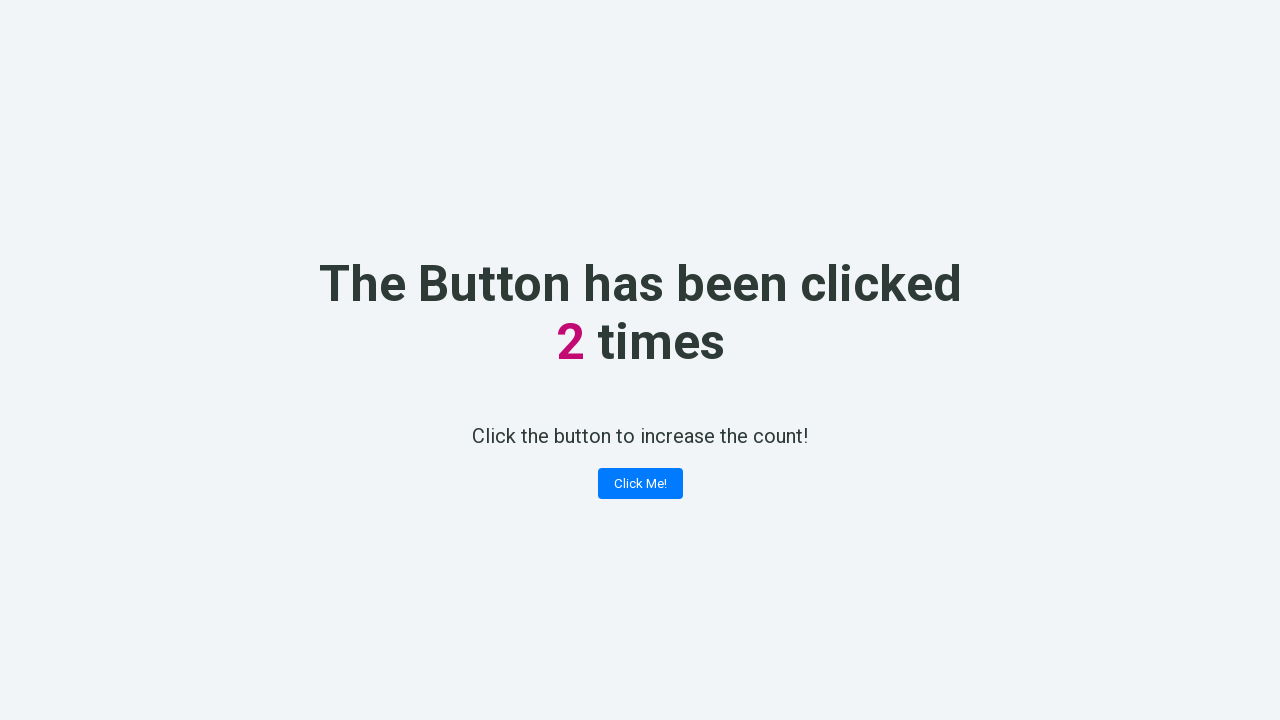

Retrieved counter text: 2
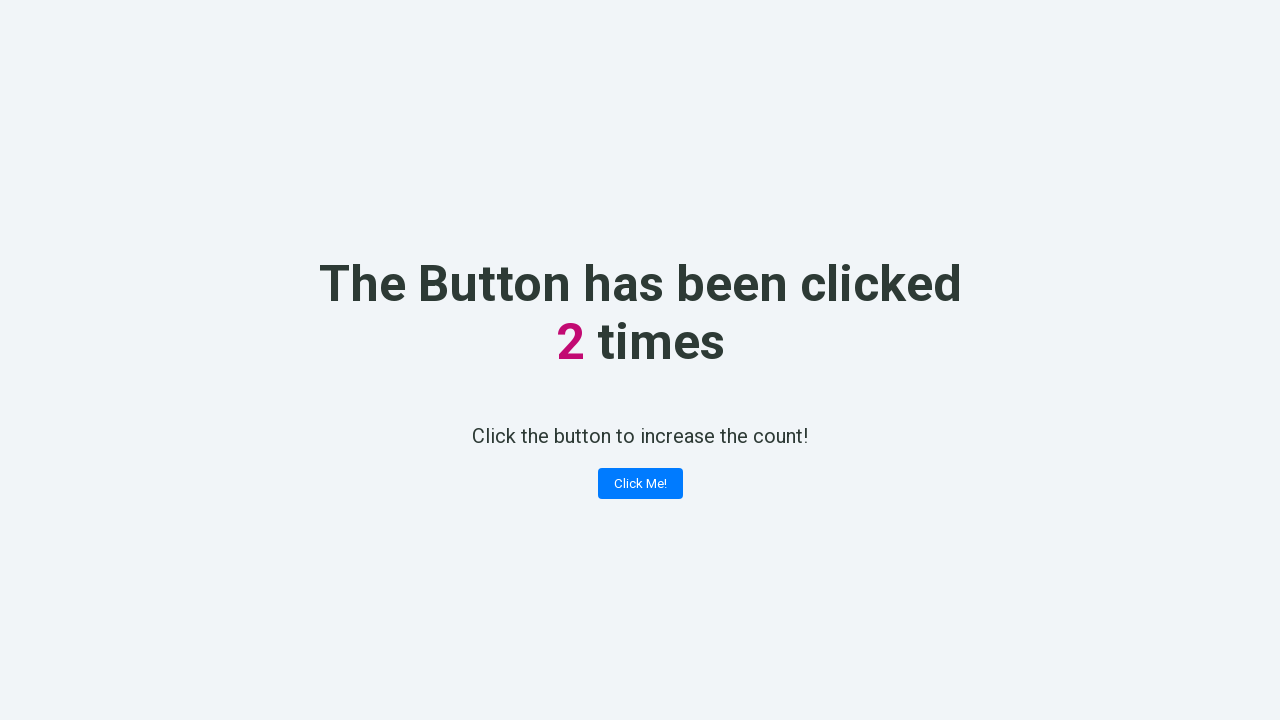

Counter mismatch detected at iteration 1: expected 1, got 2
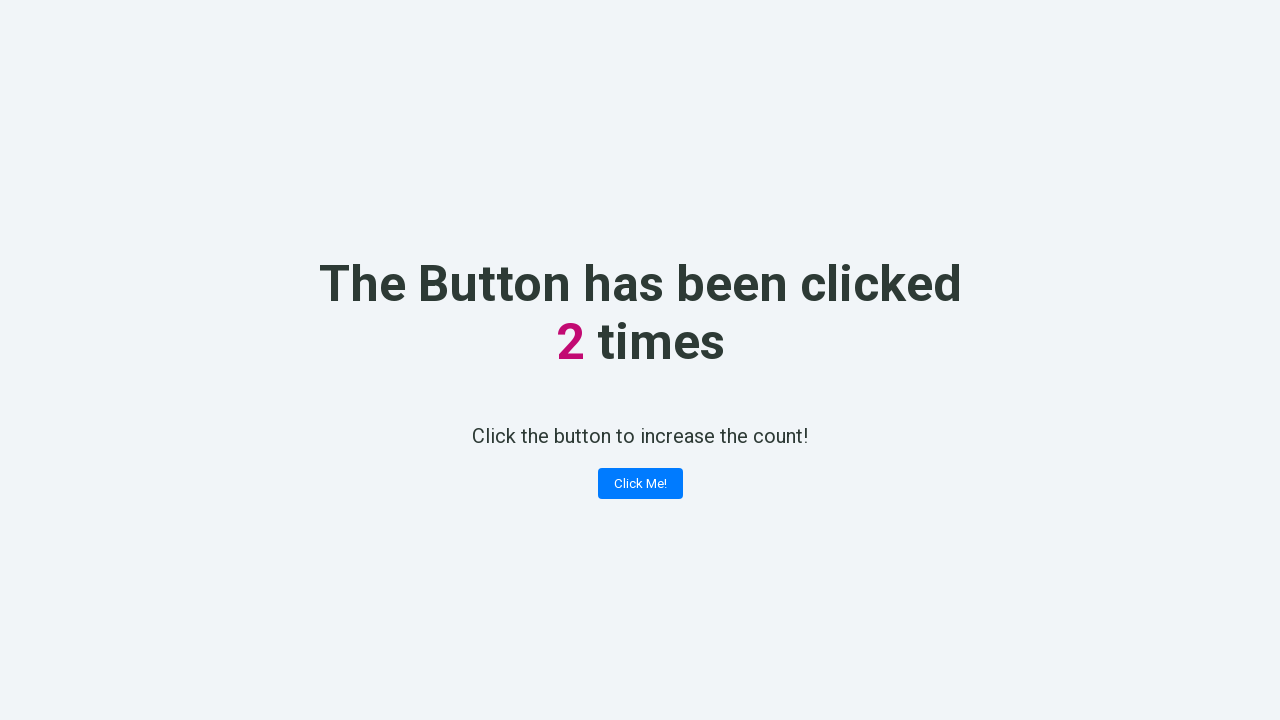

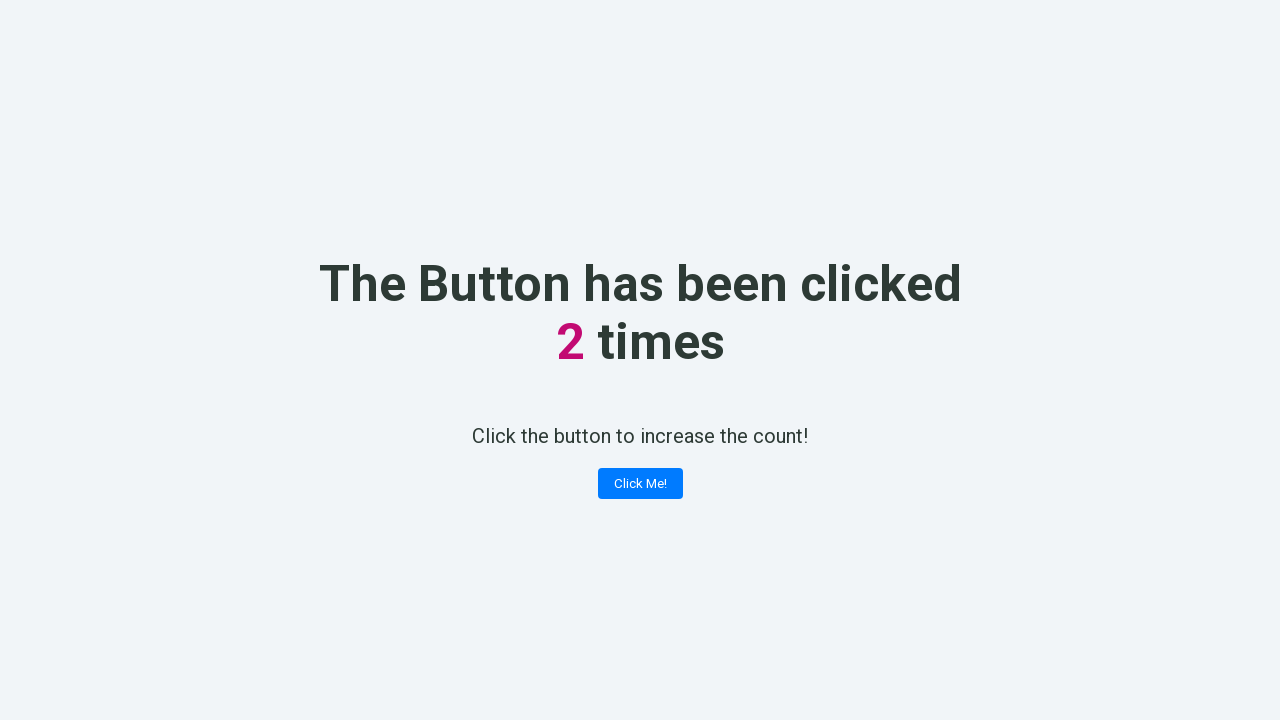